Verifies that the Home button in the navigation displays the correct text "Home (current)"

Starting URL: https://www.demoblaze.com/index.html

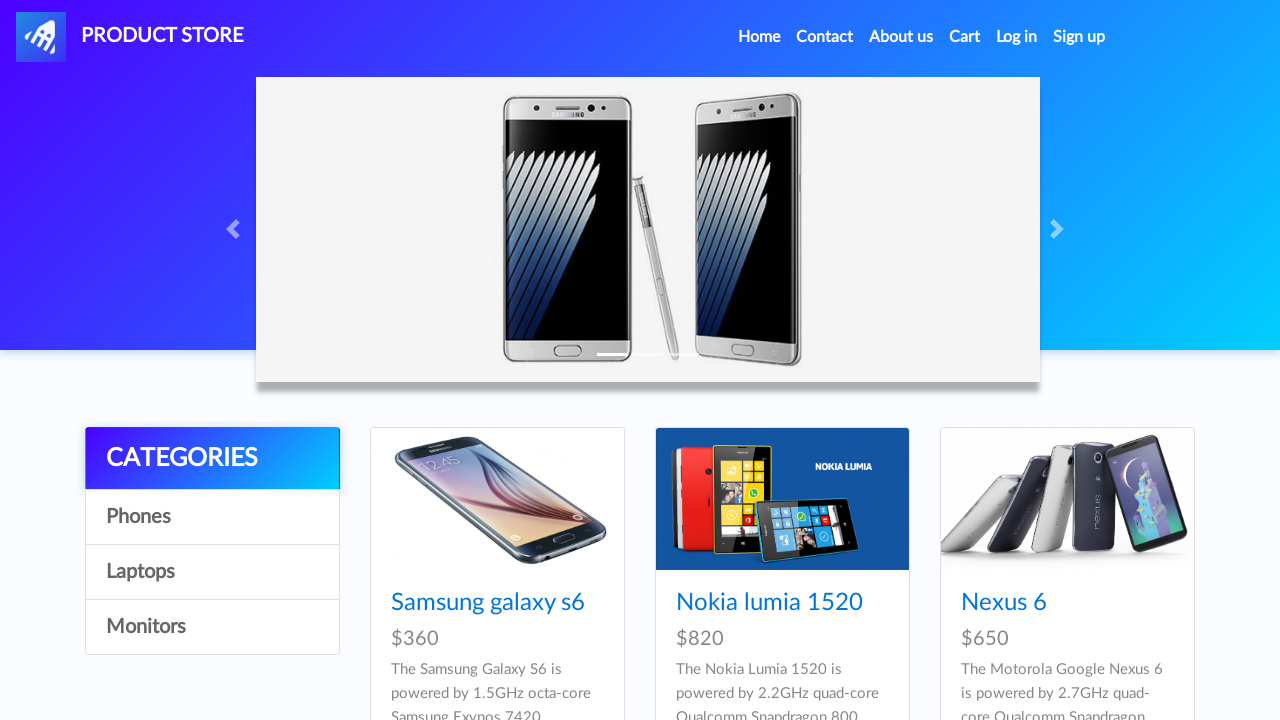

Navigated to https://www.demoblaze.com/index.html
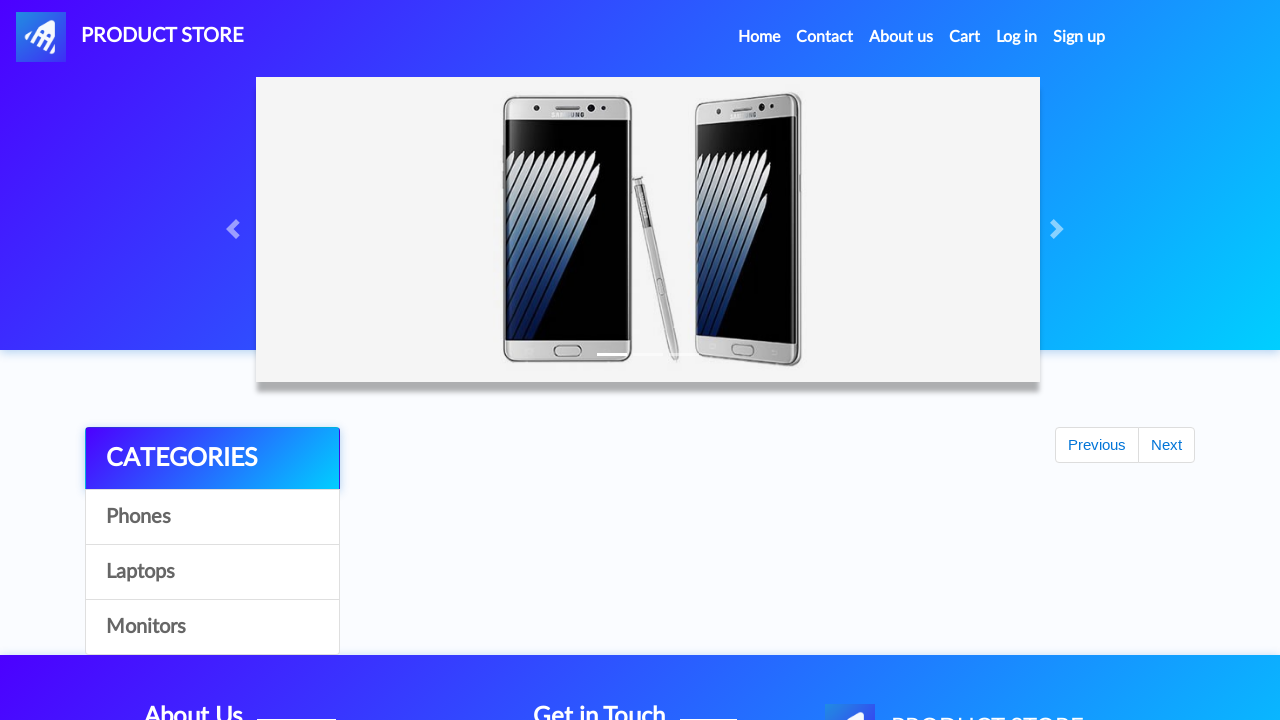

Home button element loaded and is visible
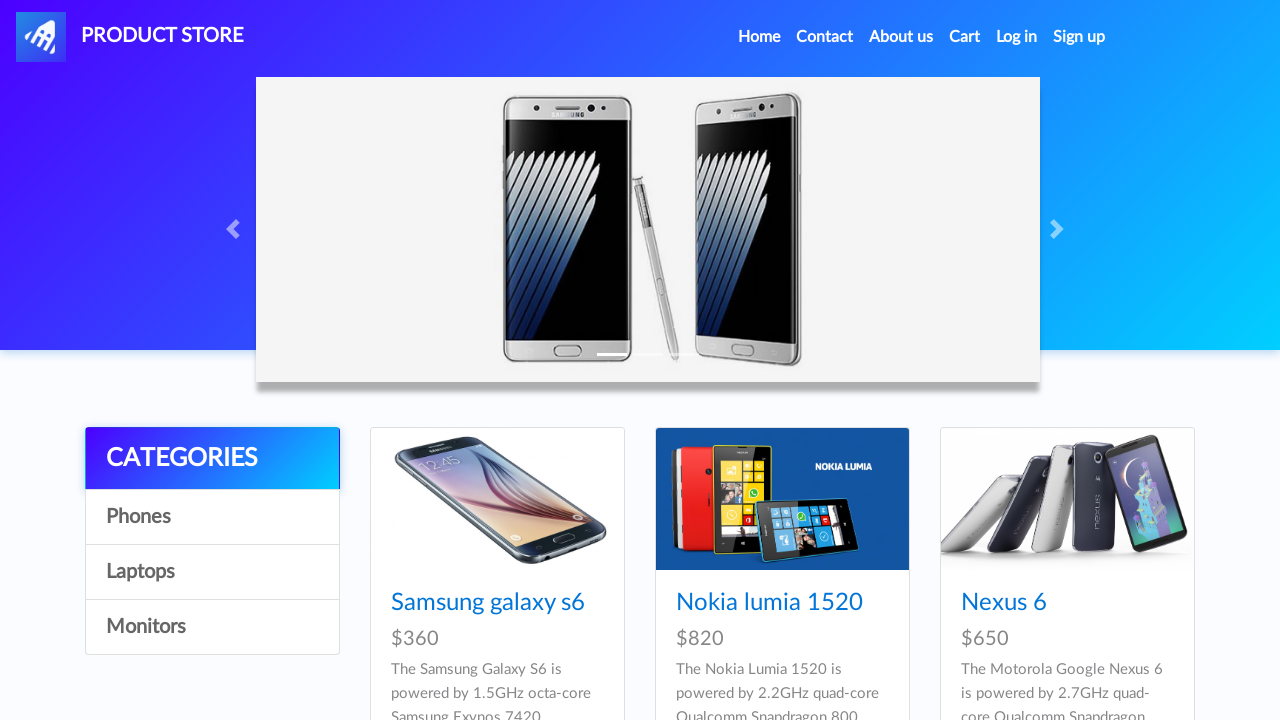

Retrieved Home button text: 'Home (current)'
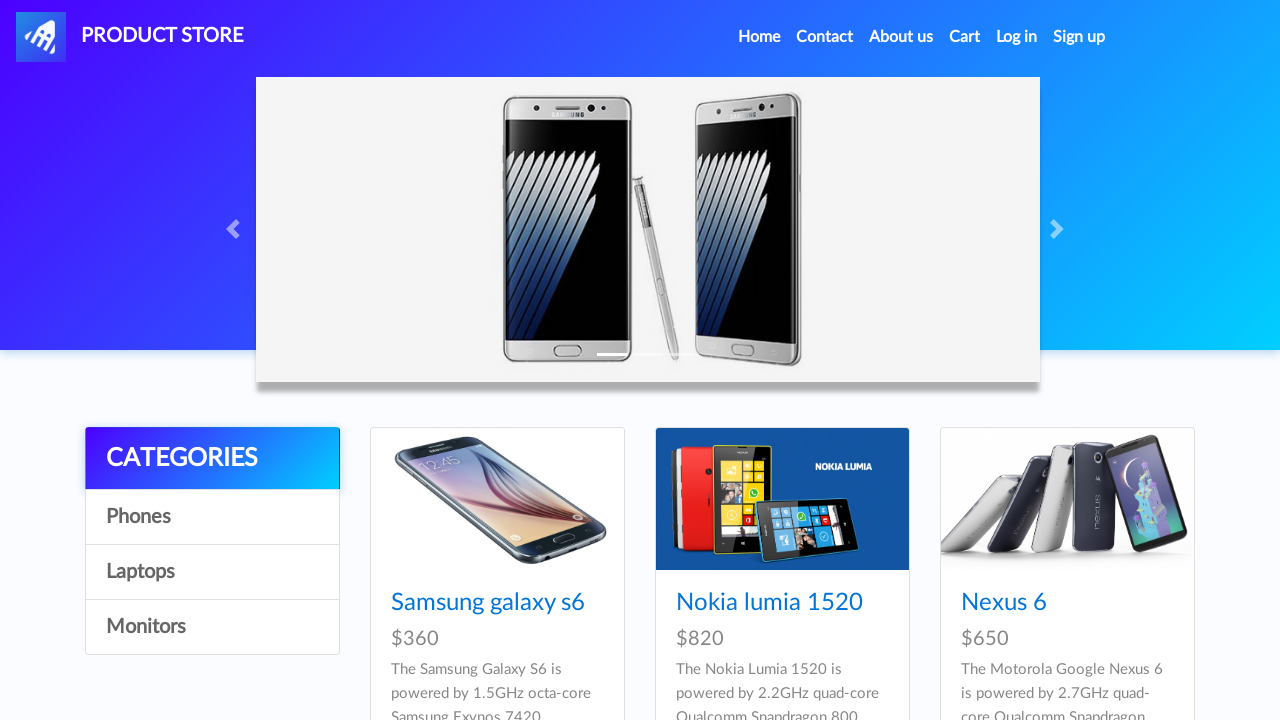

Verified Home button displays correct text 'Home (current)'
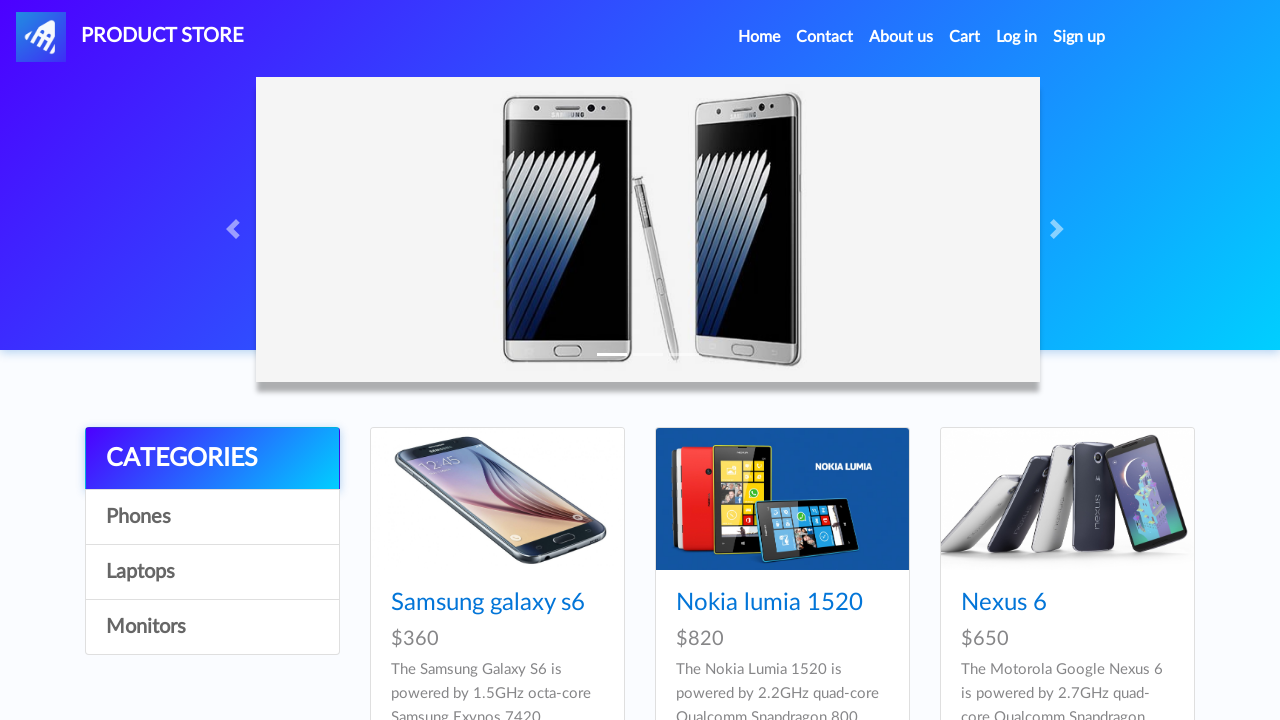

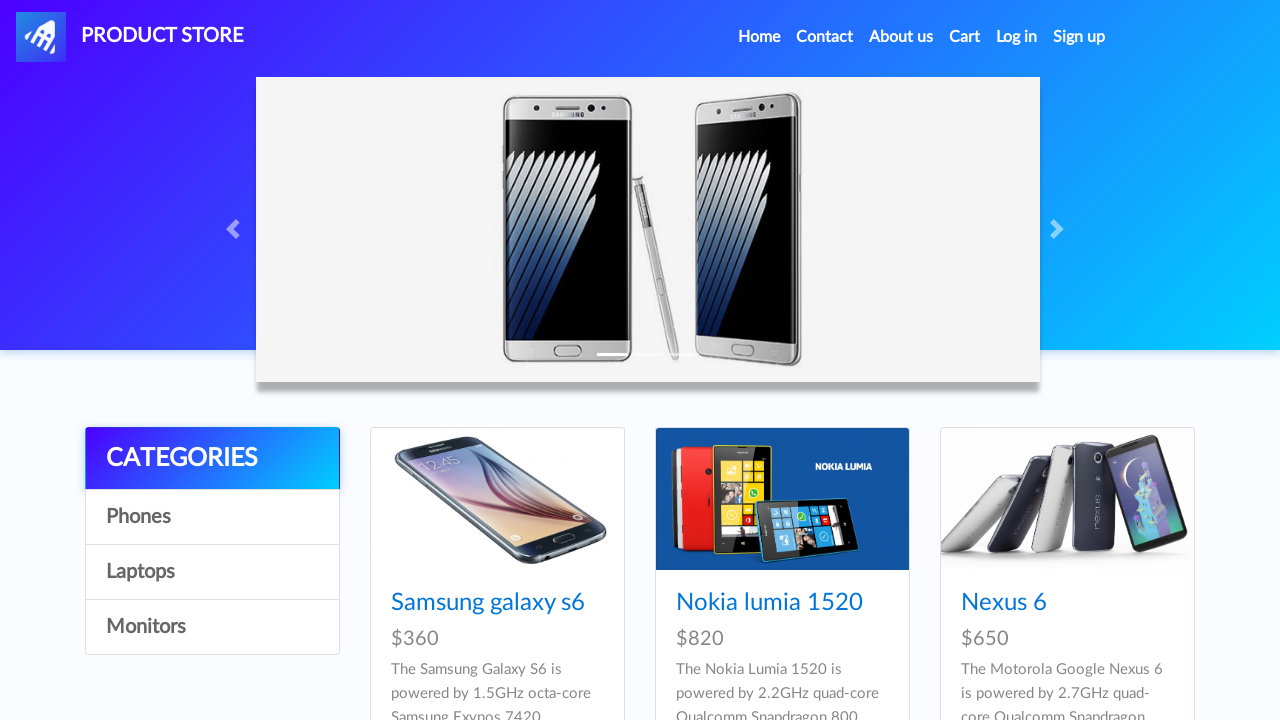